Tests JavaScript alert handling on DemoQA by clicking buttons that trigger alerts, accepting a simple alert, and then interacting with a prompt alert by entering text and accepting it.

Starting URL: https://demoqa.com/alerts

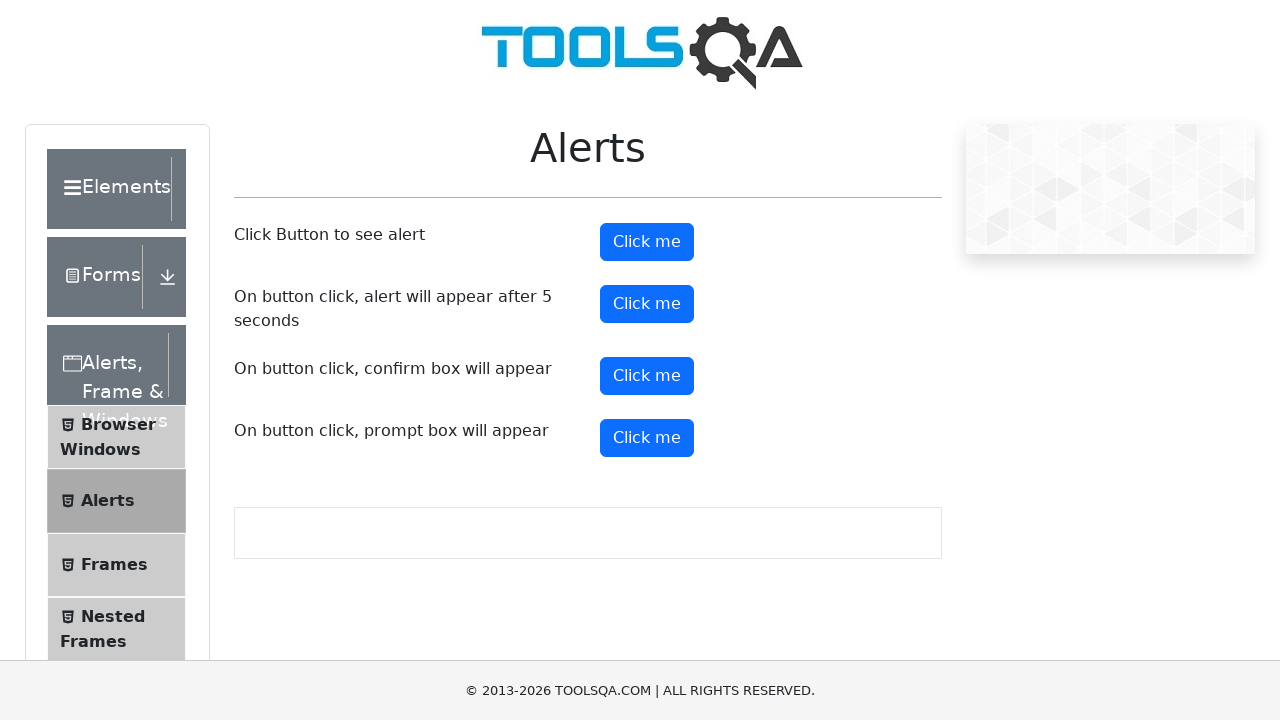

Clicked alert button to trigger simple alert at (647, 242) on #alertButton
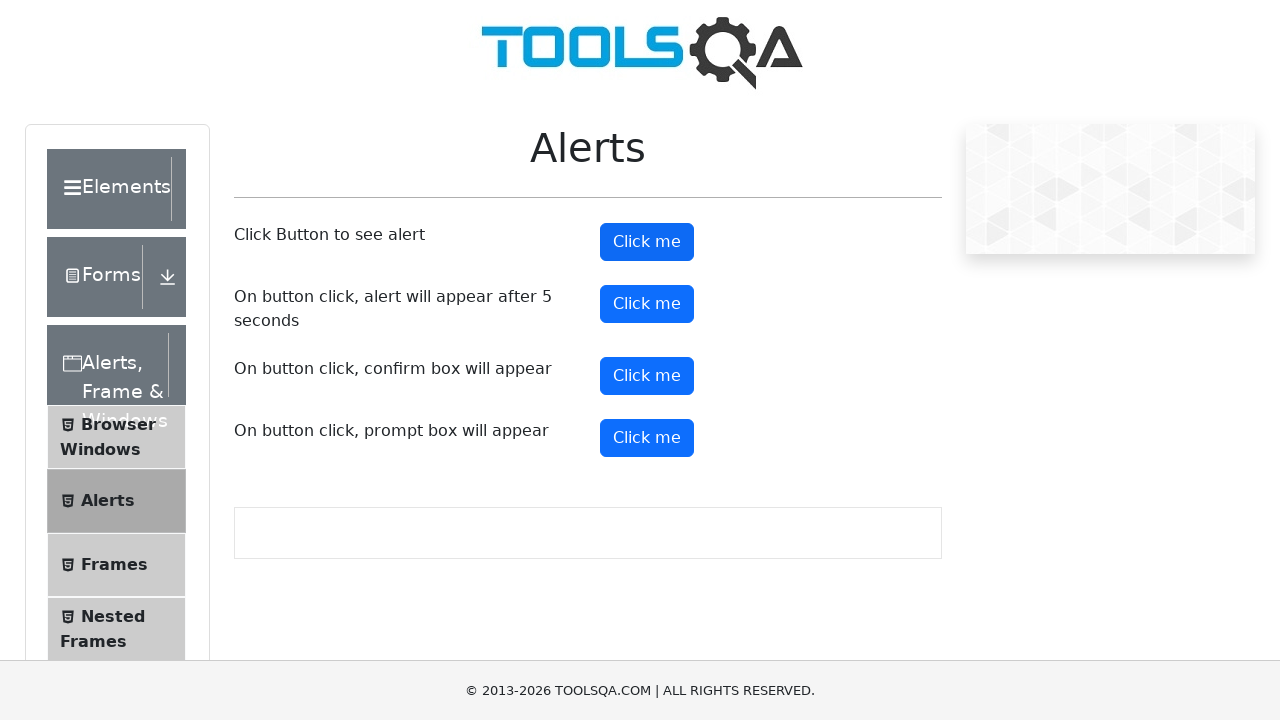

Set up dialog handler to accept alerts
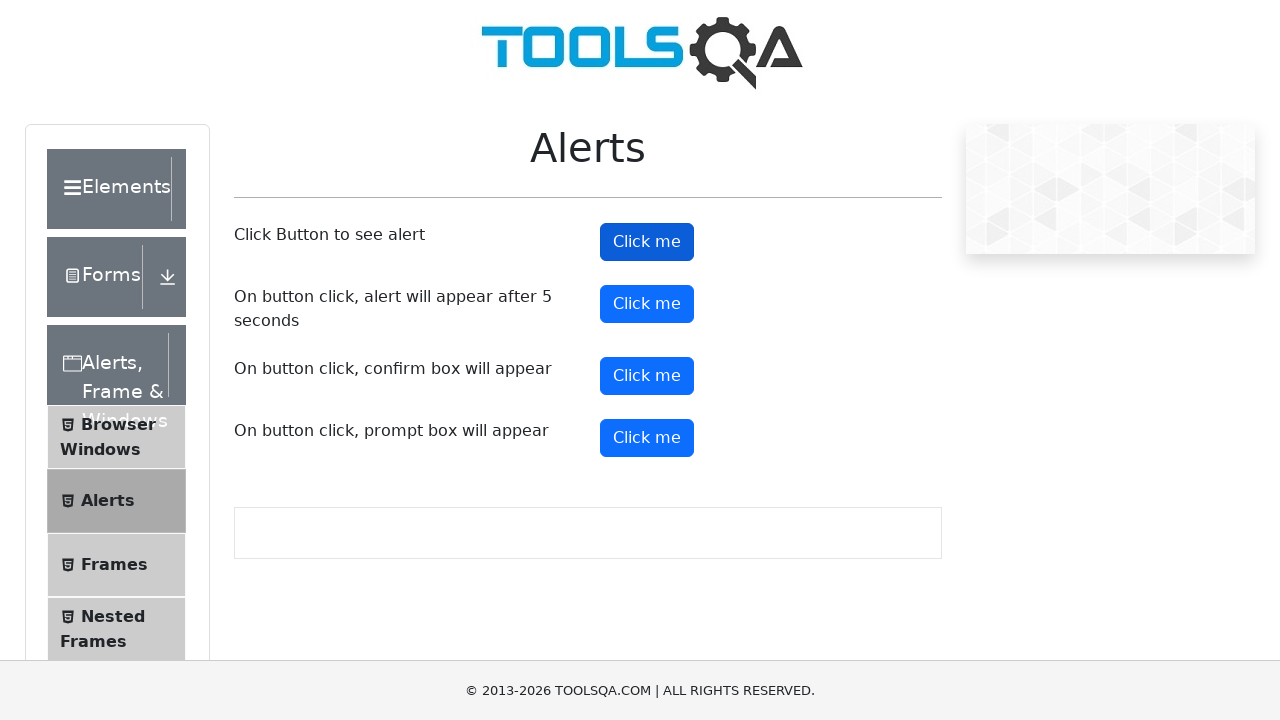

Waited for alert processing to complete
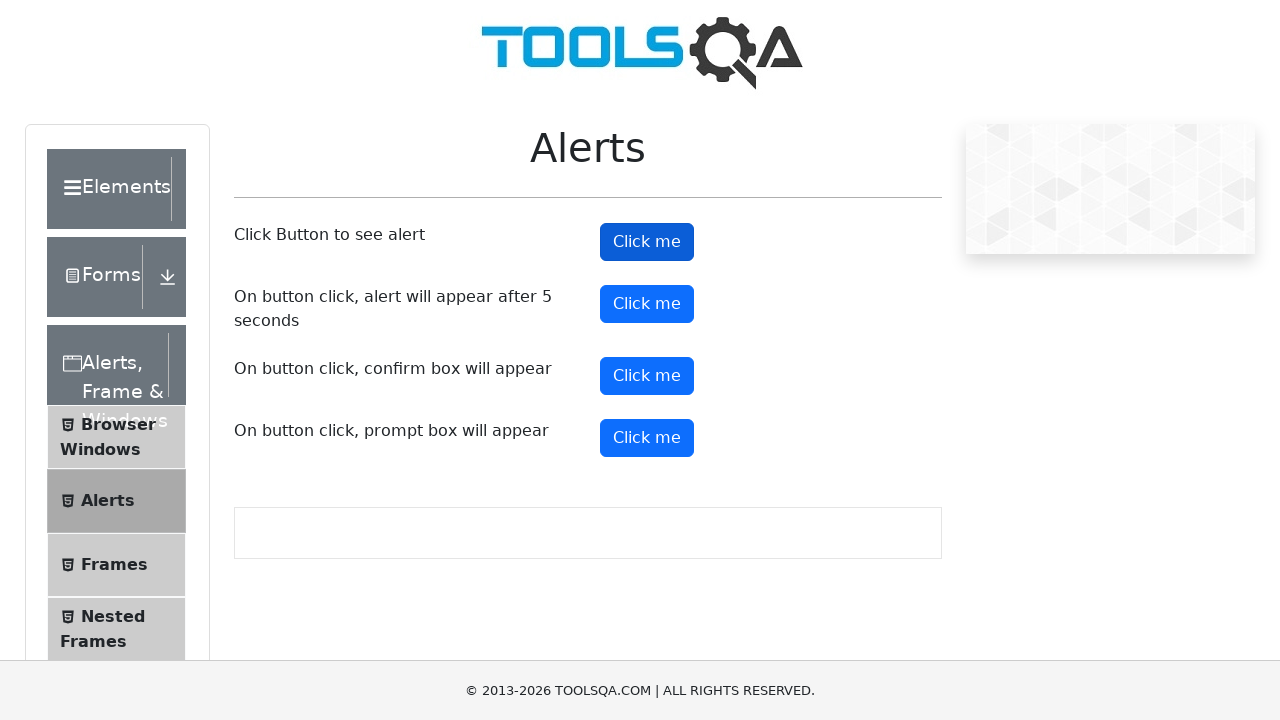

Set up dialog handler to accept prompt with text 'sandhi'
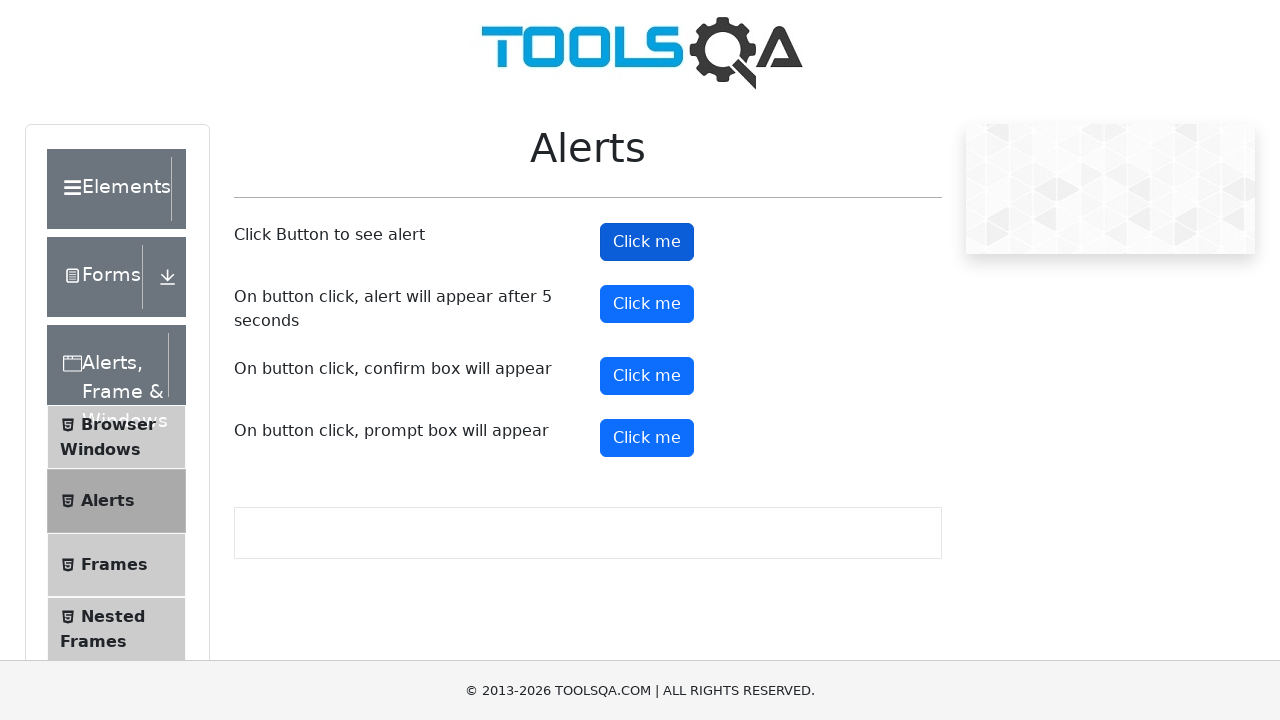

Clicked prompt button to trigger prompt alert at (647, 438) on #promtButton
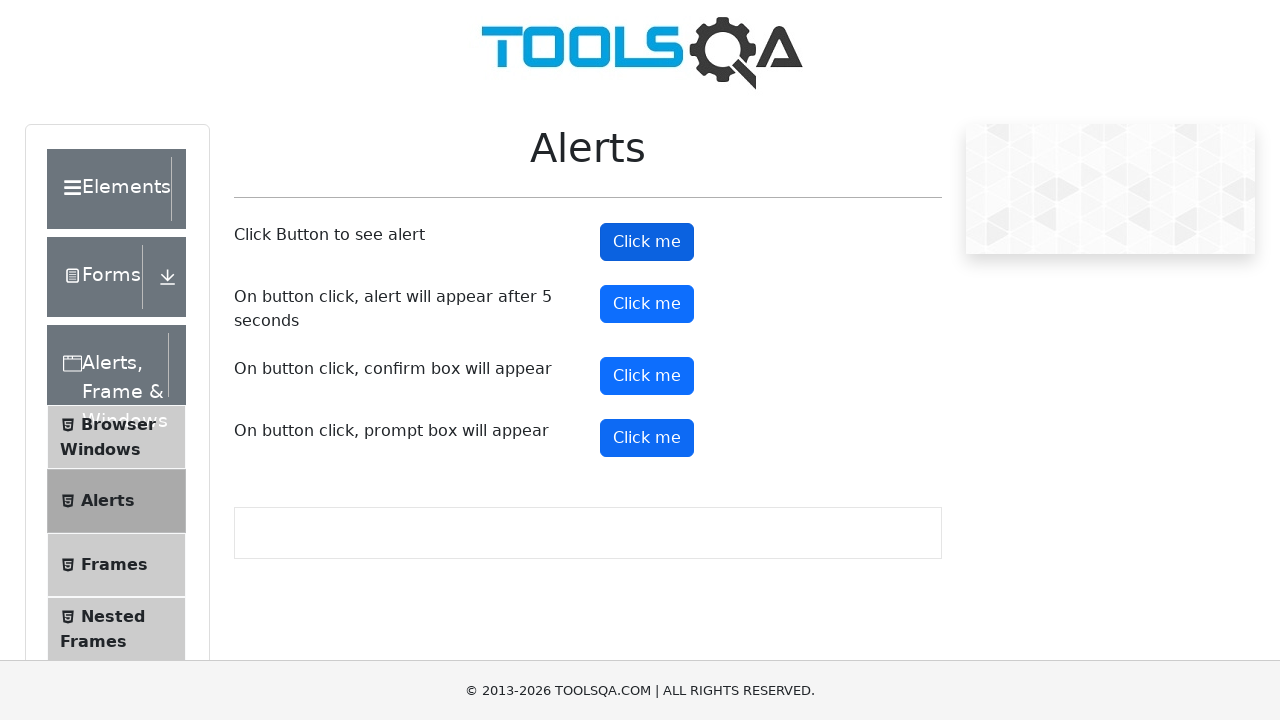

Waited for prompt interaction to complete
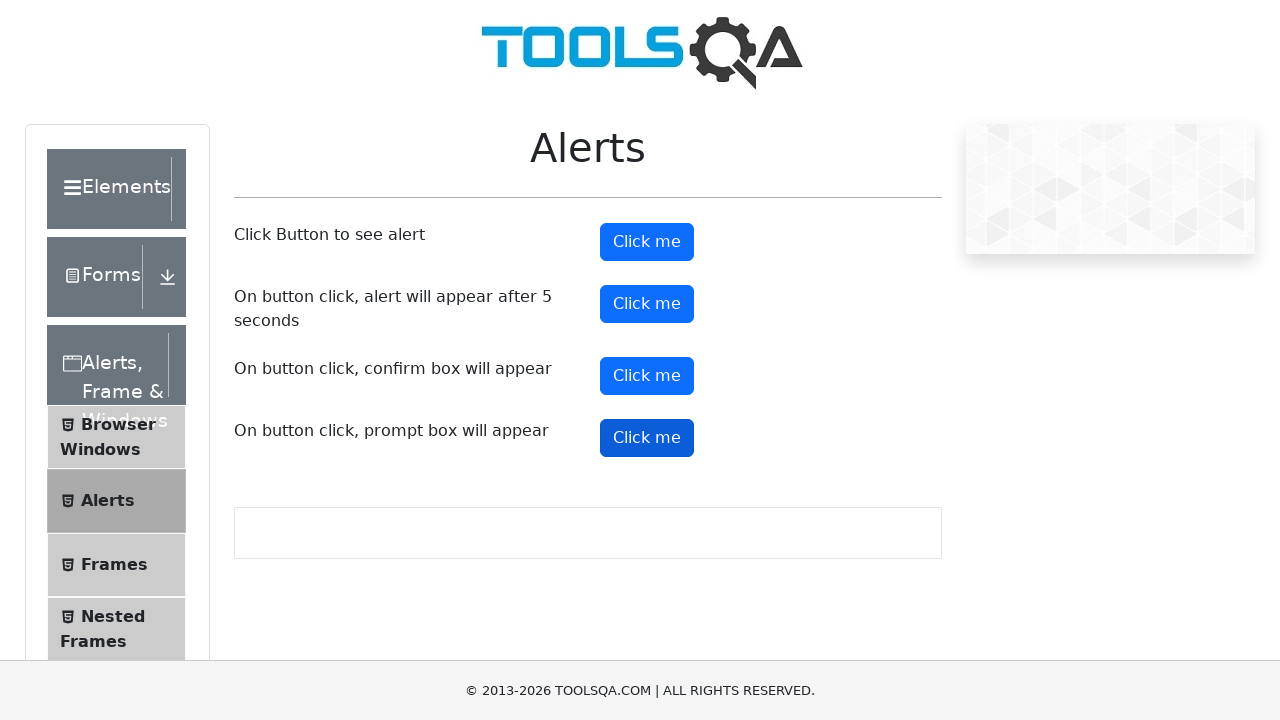

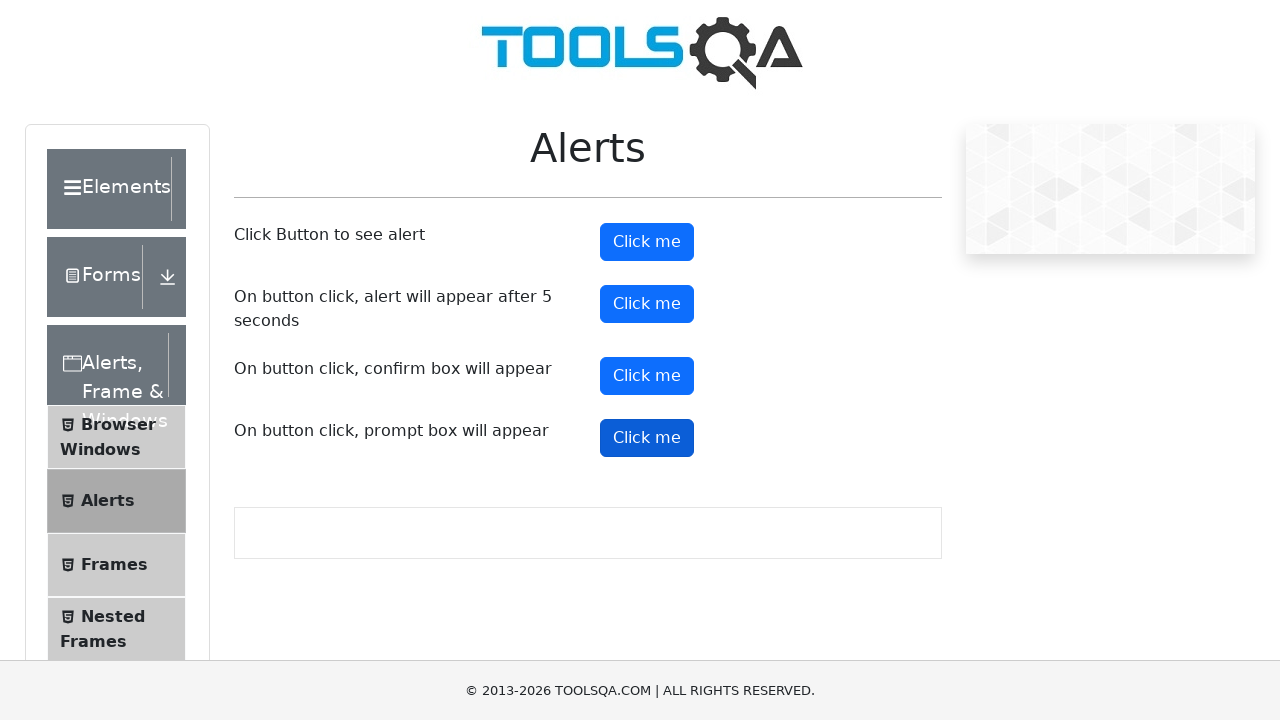